Tests the add/remove elements functionality by clicking the "Add Element" button 5 times and verifying that delete buttons are created

Starting URL: https://the-internet.herokuapp.com/add_remove_elements/

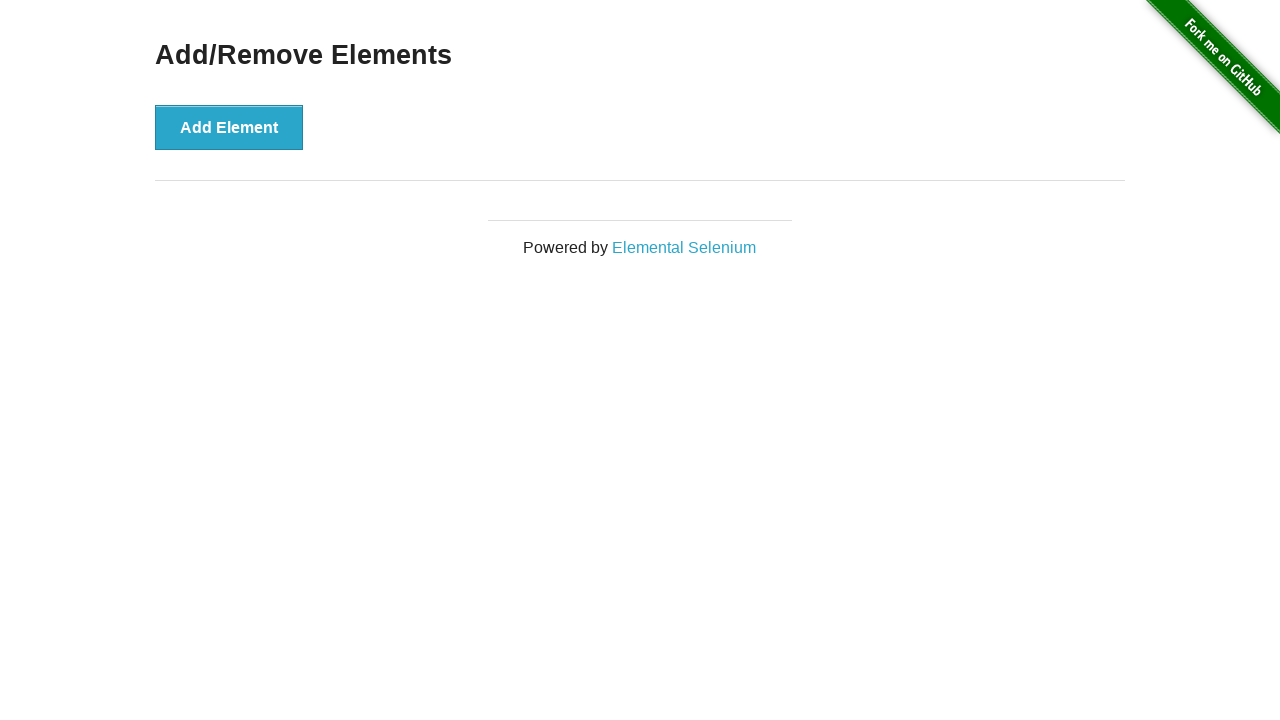

Navigated to add/remove elements page
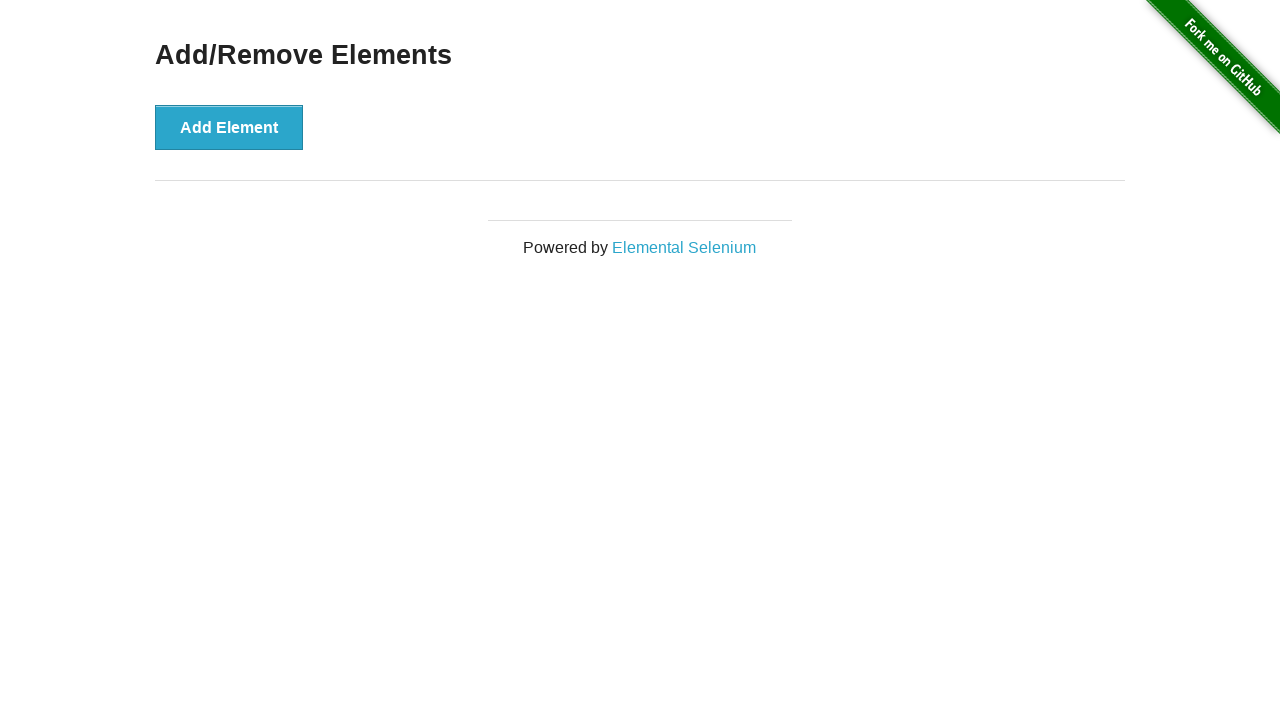

Clicked Add Element button (click 1 of 5) at (229, 127) on xpath=//button[@onclick='addElement()']
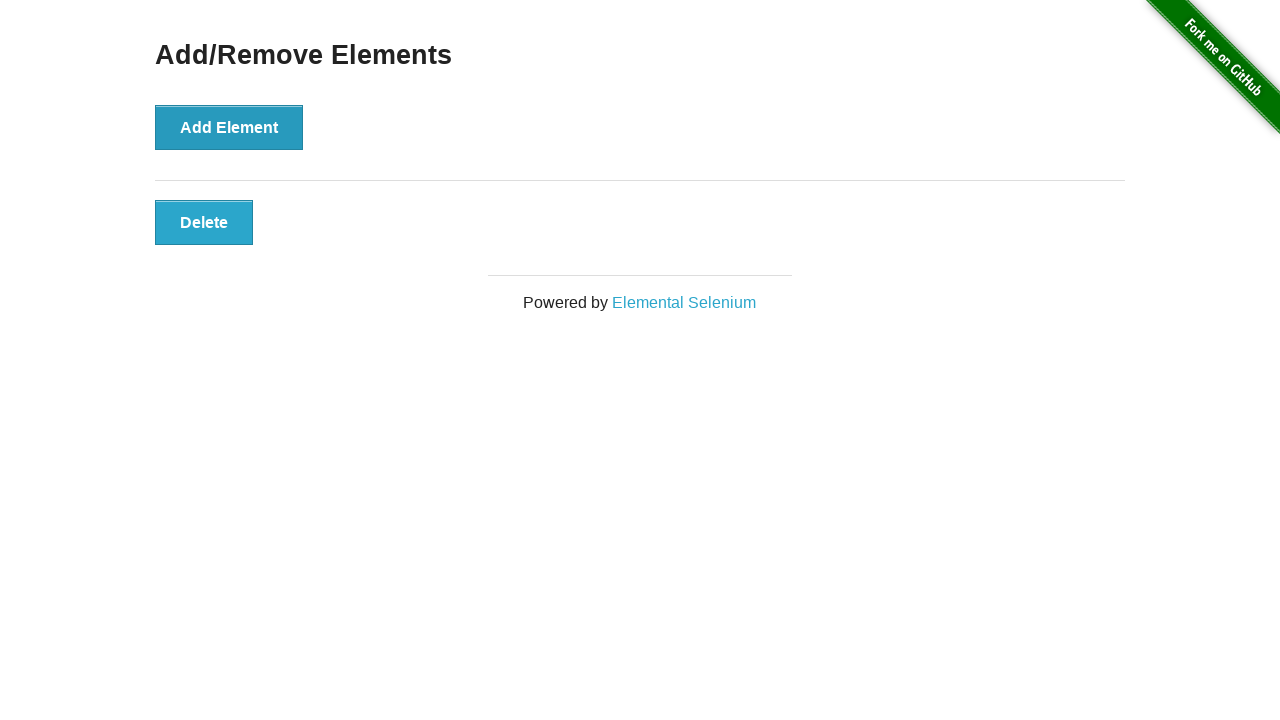

Clicked Add Element button (click 2 of 5) at (229, 127) on xpath=//button[@onclick='addElement()']
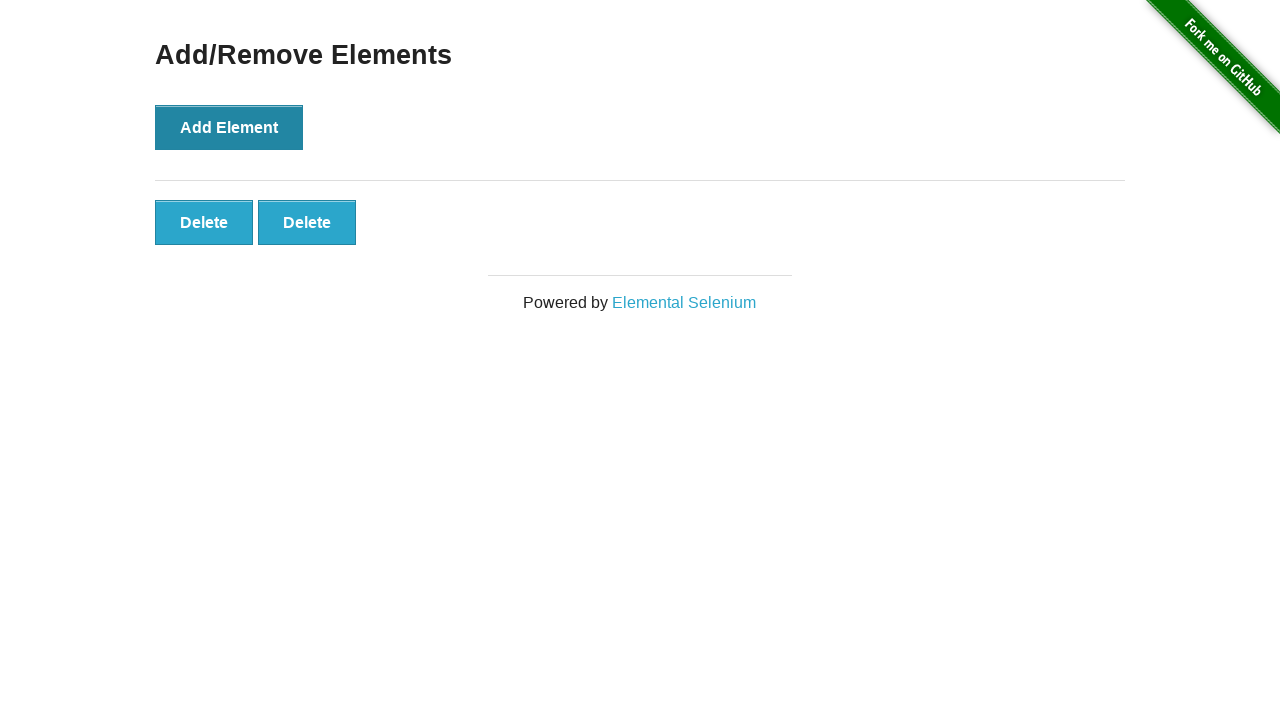

Clicked Add Element button (click 3 of 5) at (229, 127) on xpath=//button[@onclick='addElement()']
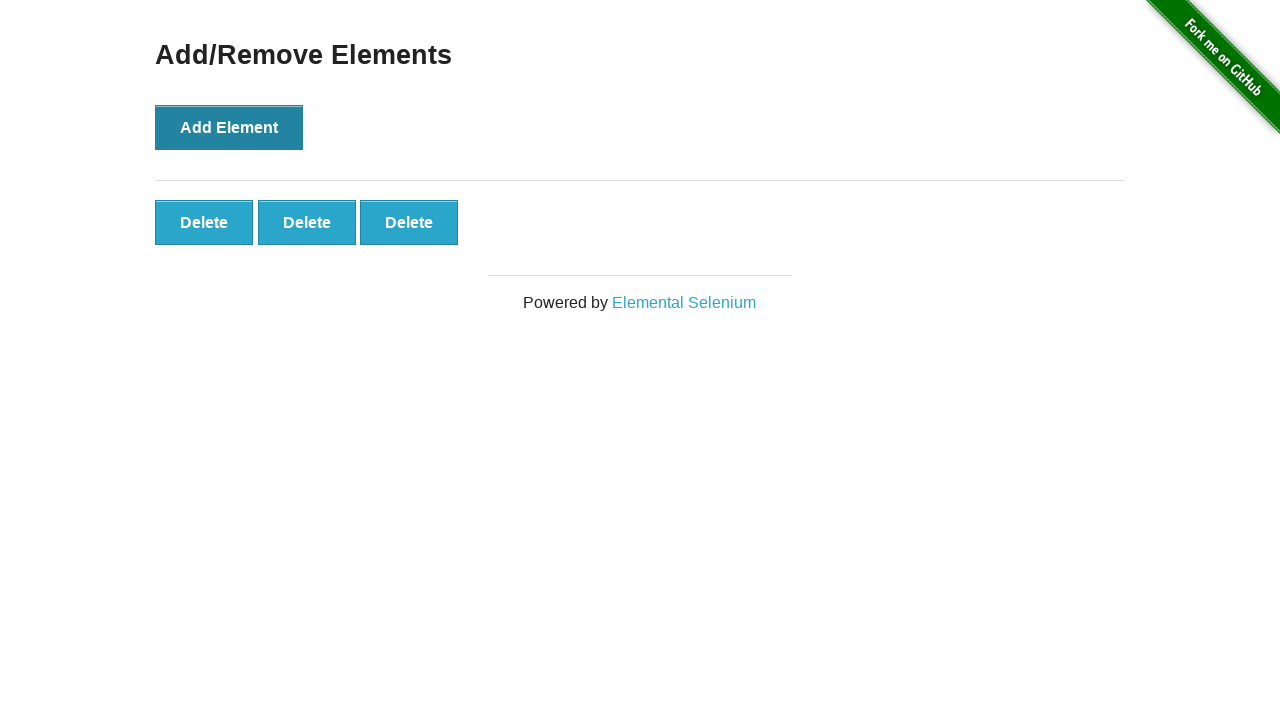

Clicked Add Element button (click 4 of 5) at (229, 127) on xpath=//button[@onclick='addElement()']
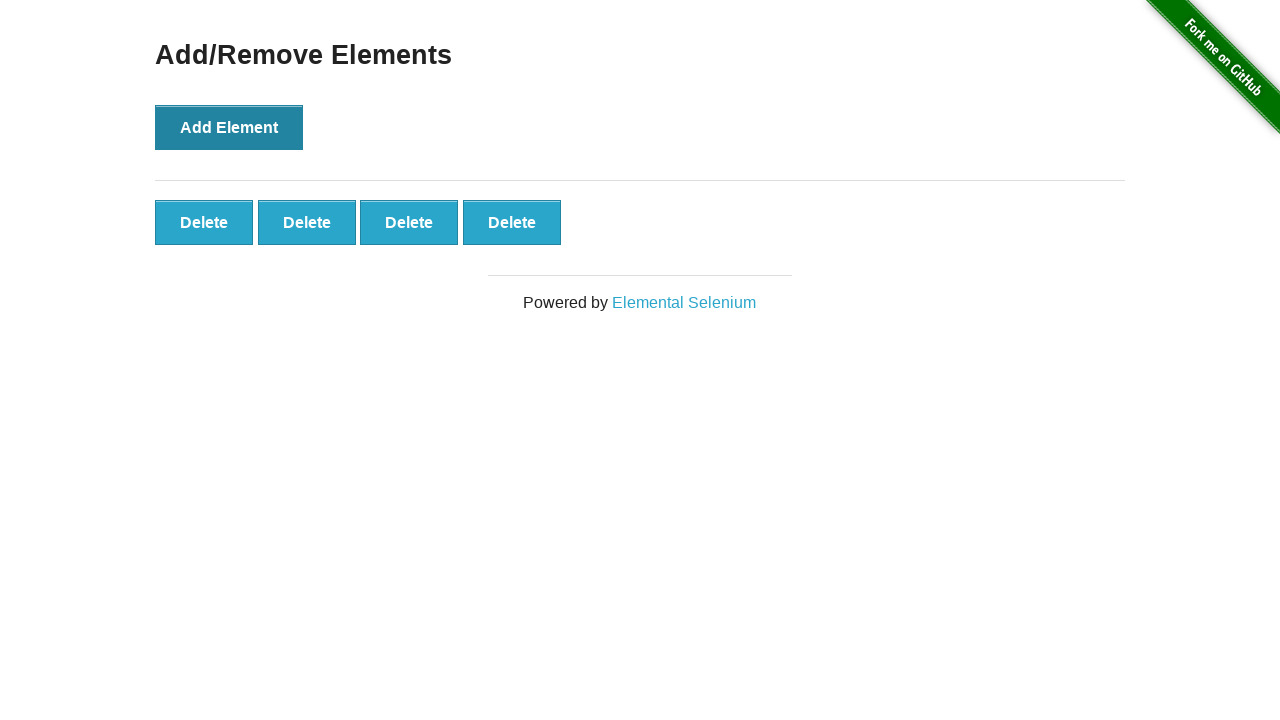

Clicked Add Element button (click 5 of 5) at (229, 127) on xpath=//button[@onclick='addElement()']
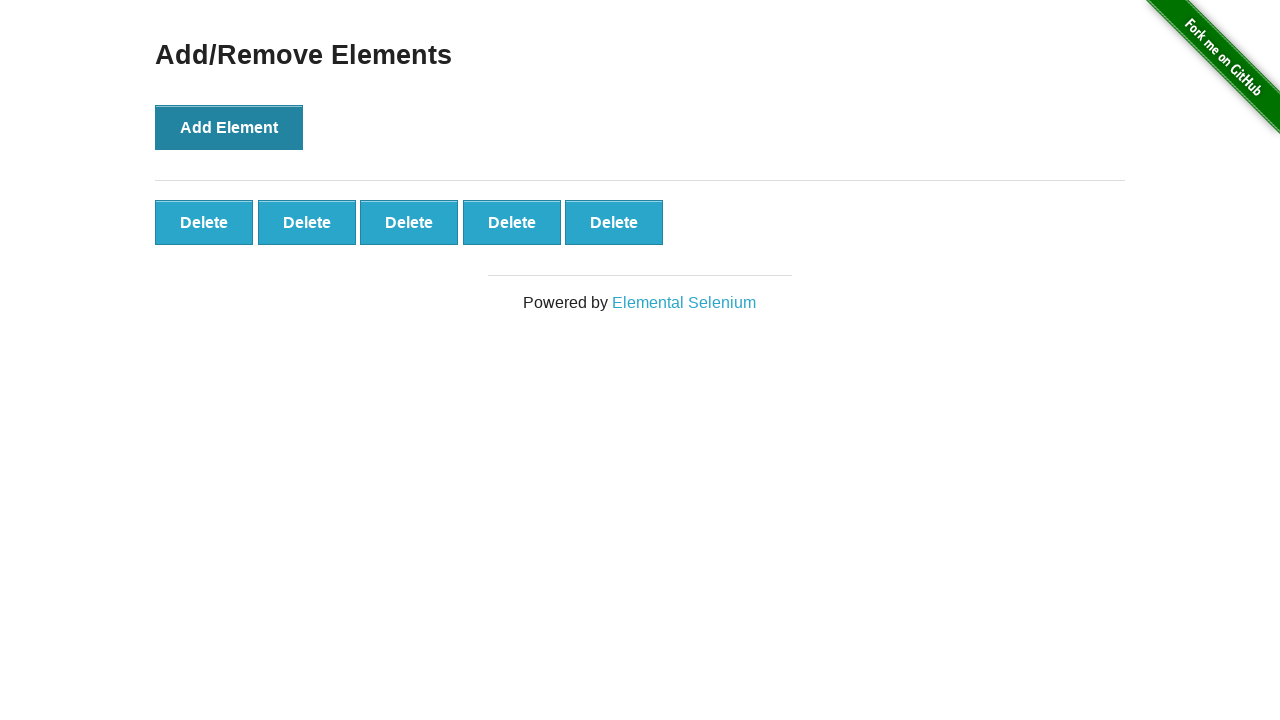

Verified that Delete buttons appeared after adding elements
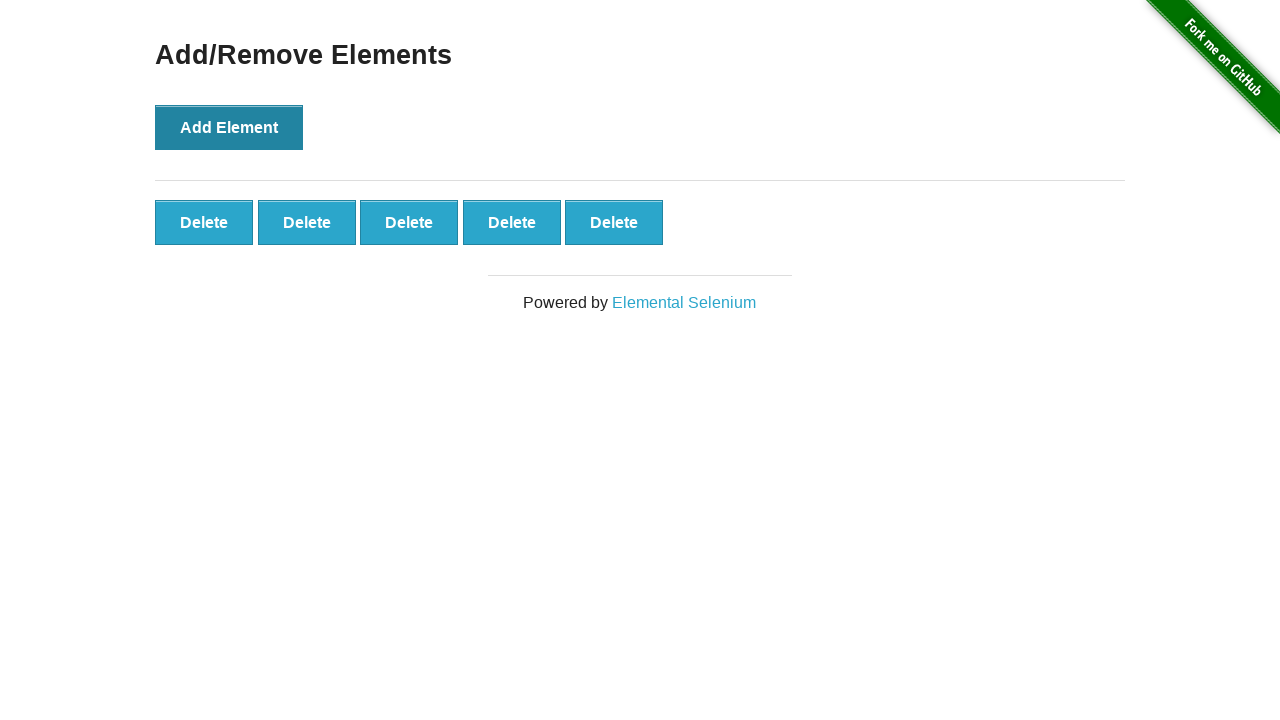

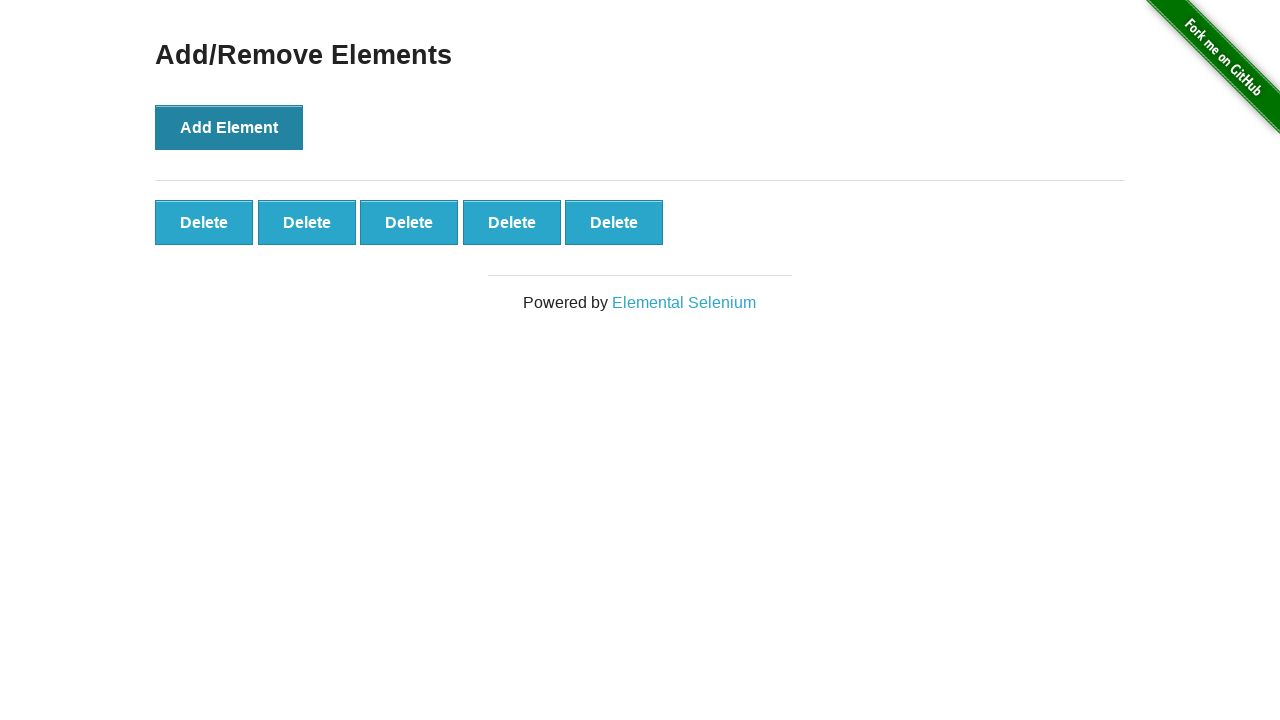